Tests handling of a JavaScript confirm dialog with OK and Cancel buttons by dismissing the dialog

Starting URL: https://the-internet.herokuapp.com/javascript_alerts

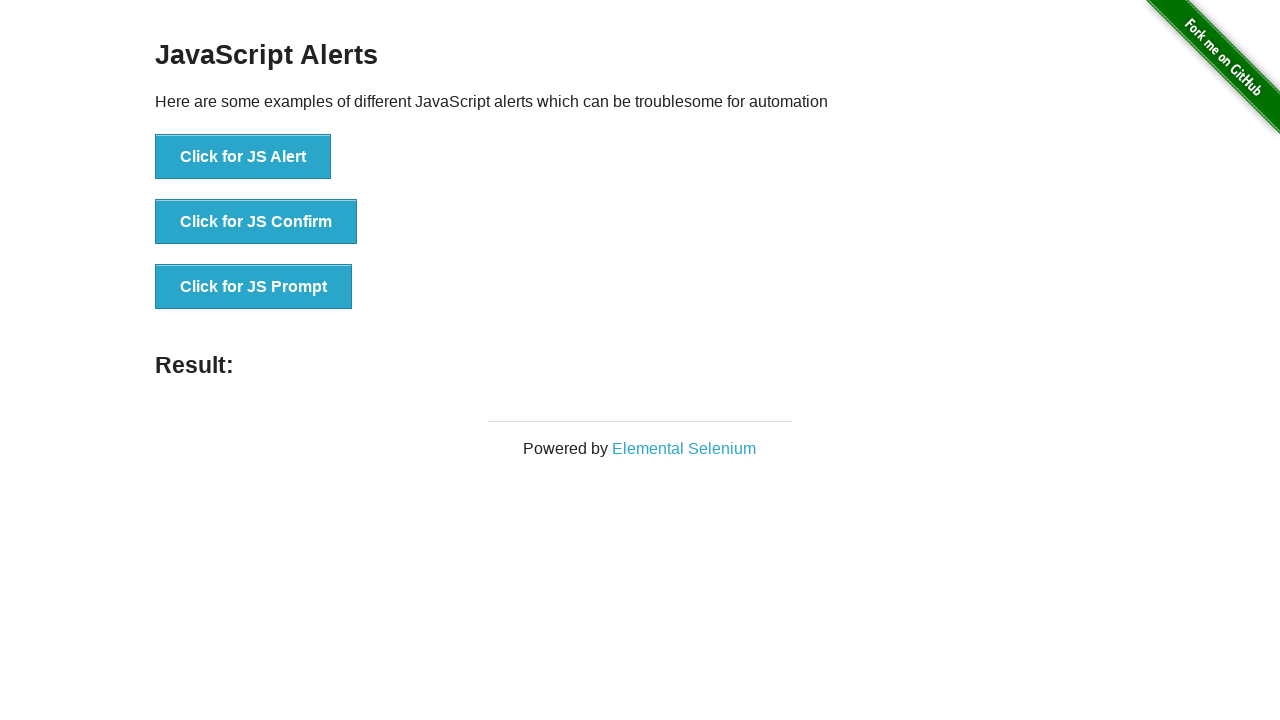

Navigated to JavaScript alerts page
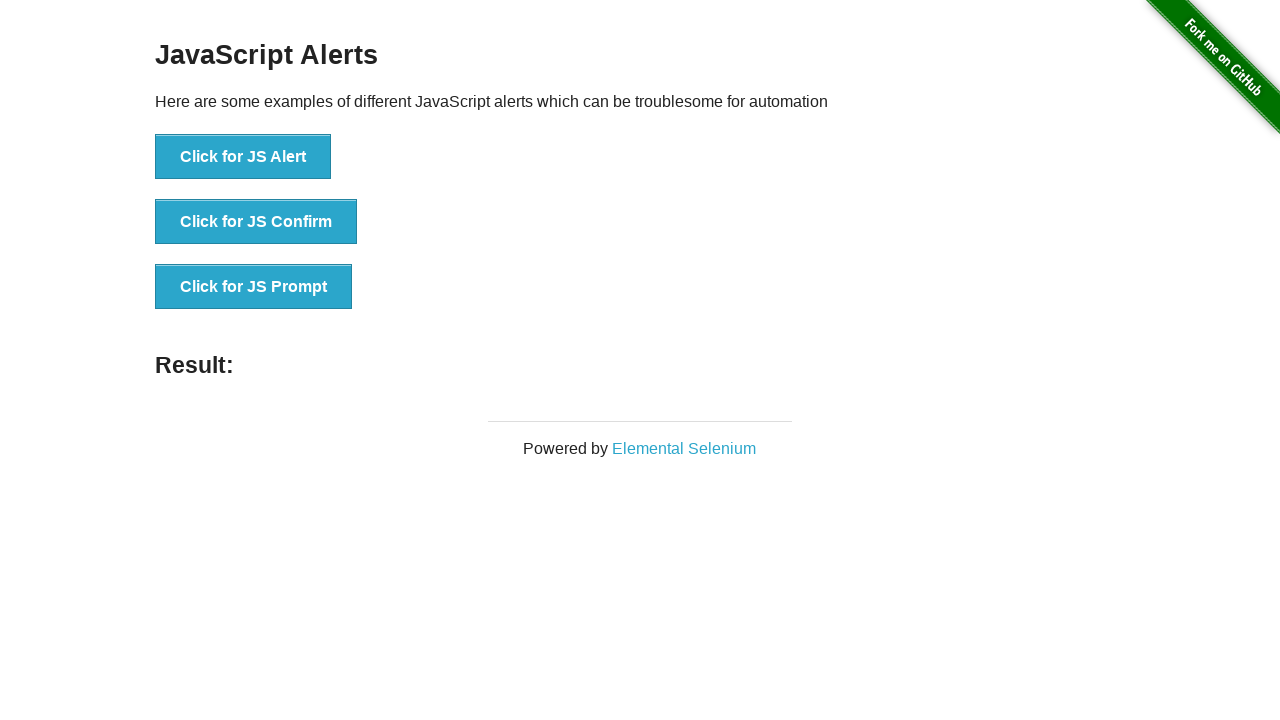

Clicked button to trigger confirm dialog with OK and Cancel buttons at (256, 222) on xpath=//*[@id='content']/div/ul/li[2]/button
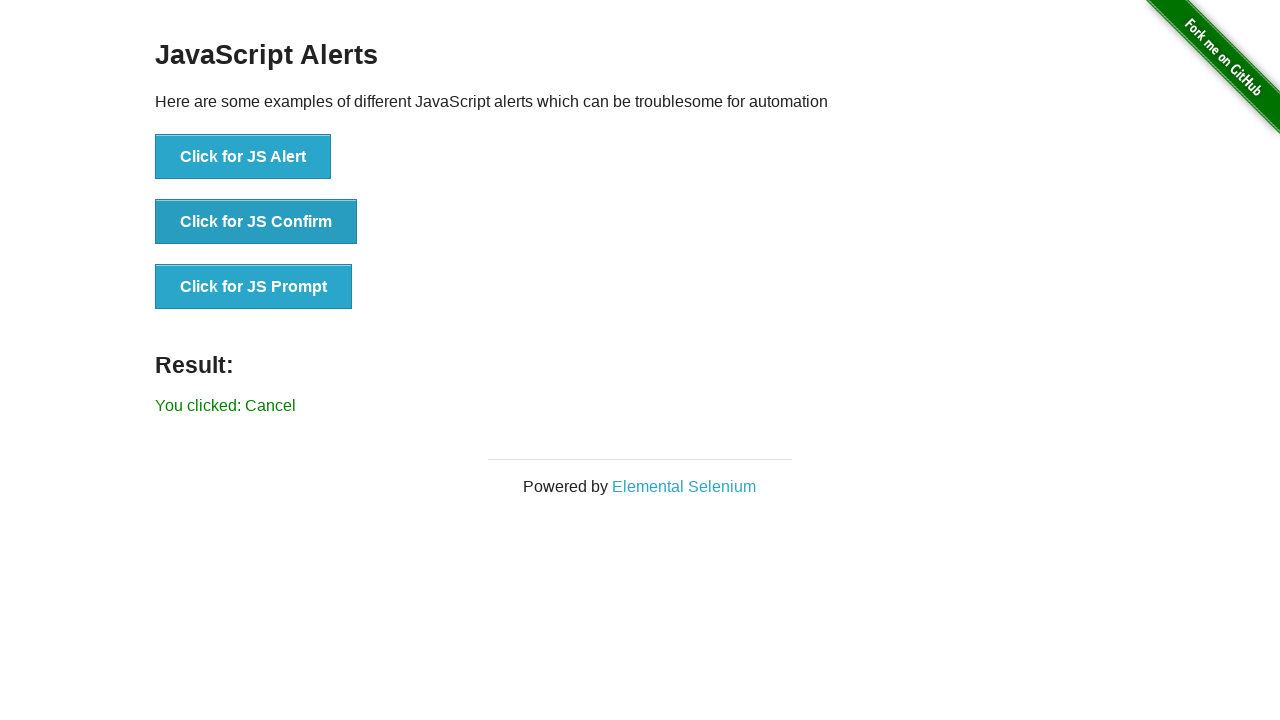

Set up dialog handler to dismiss the confirm dialog
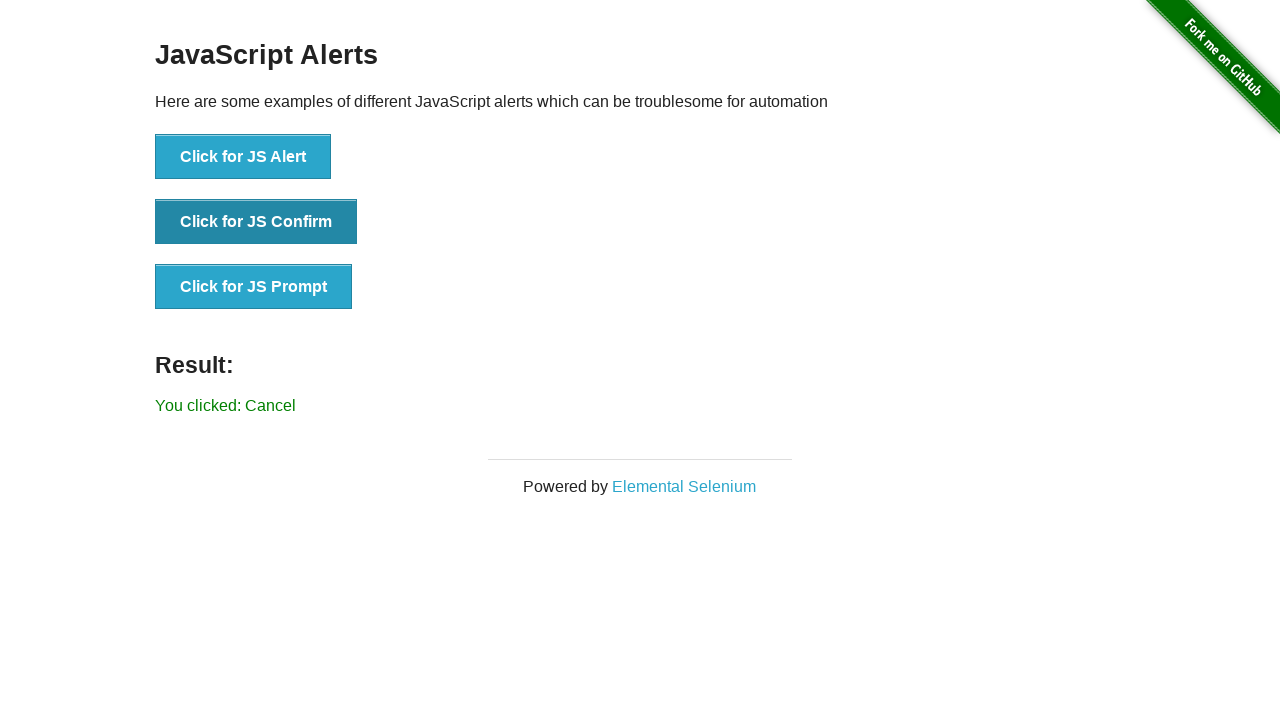

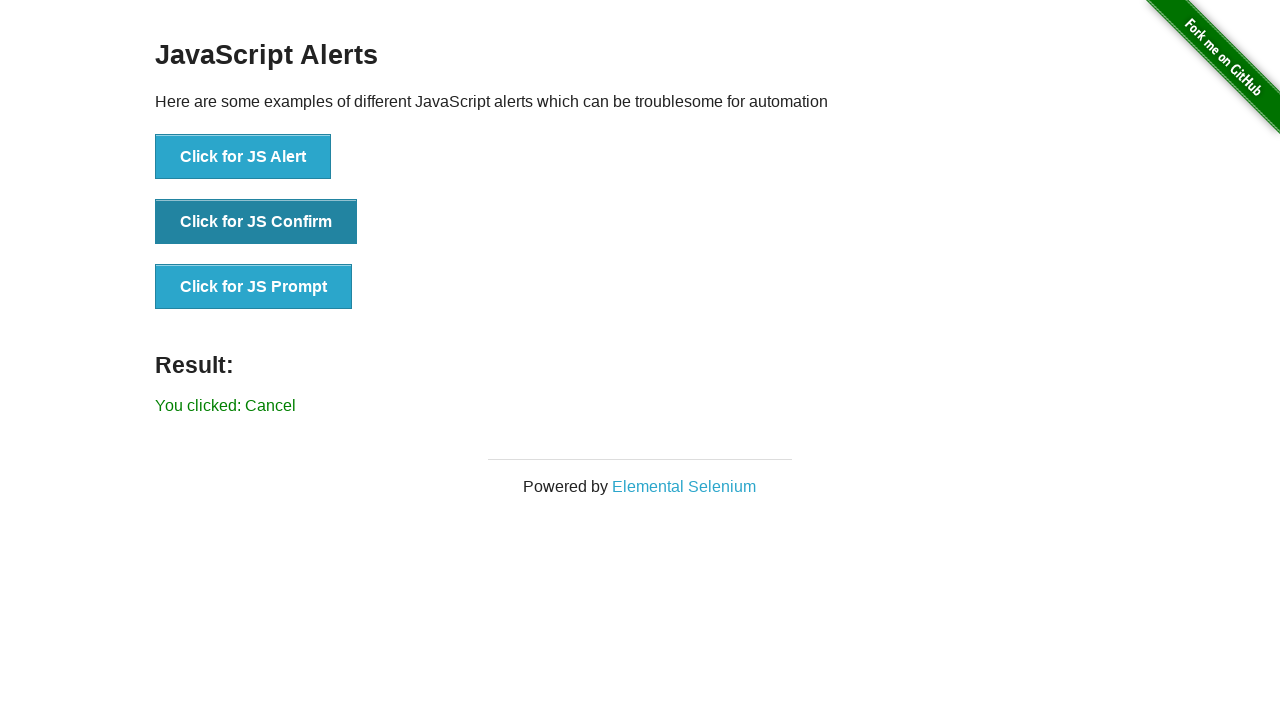